Tests a simple form by filling in first name, last name, city, and country fields, then submitting the form by clicking the submit button.

Starting URL: http://suninjuly.github.io/simple_form_find_task.html

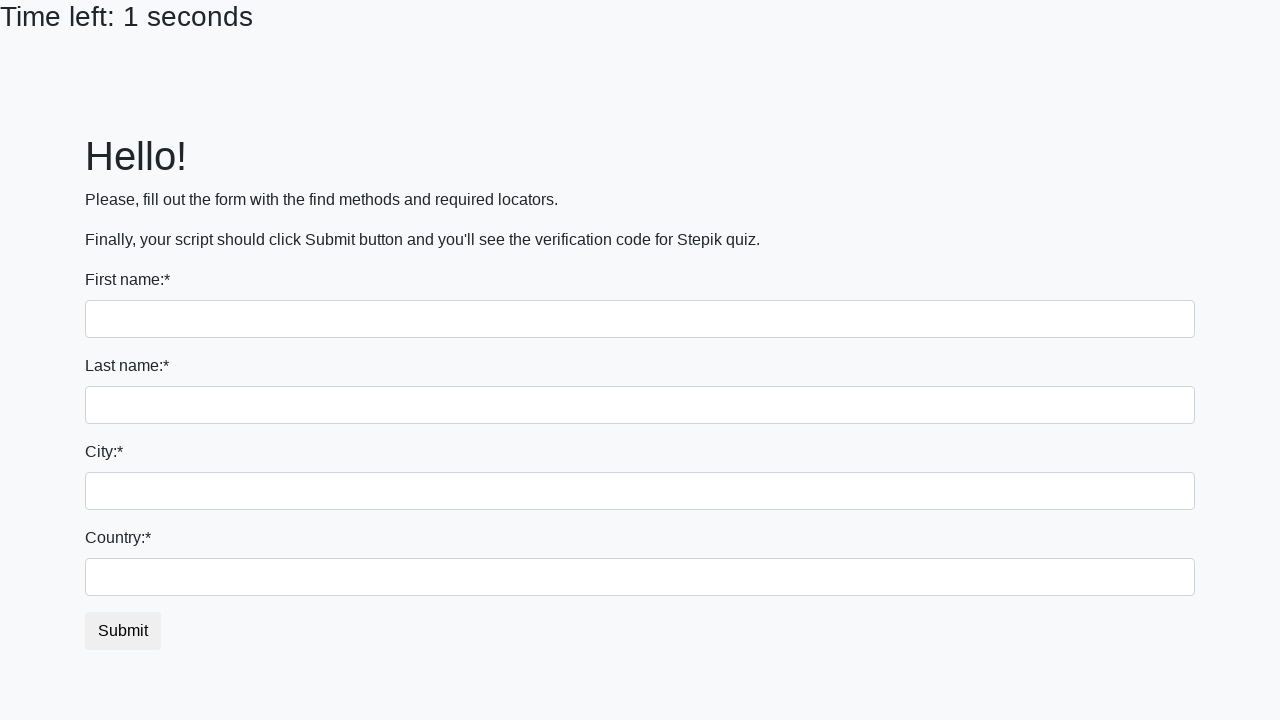

Filled first name field with 'Ivan' on input:first-of-type
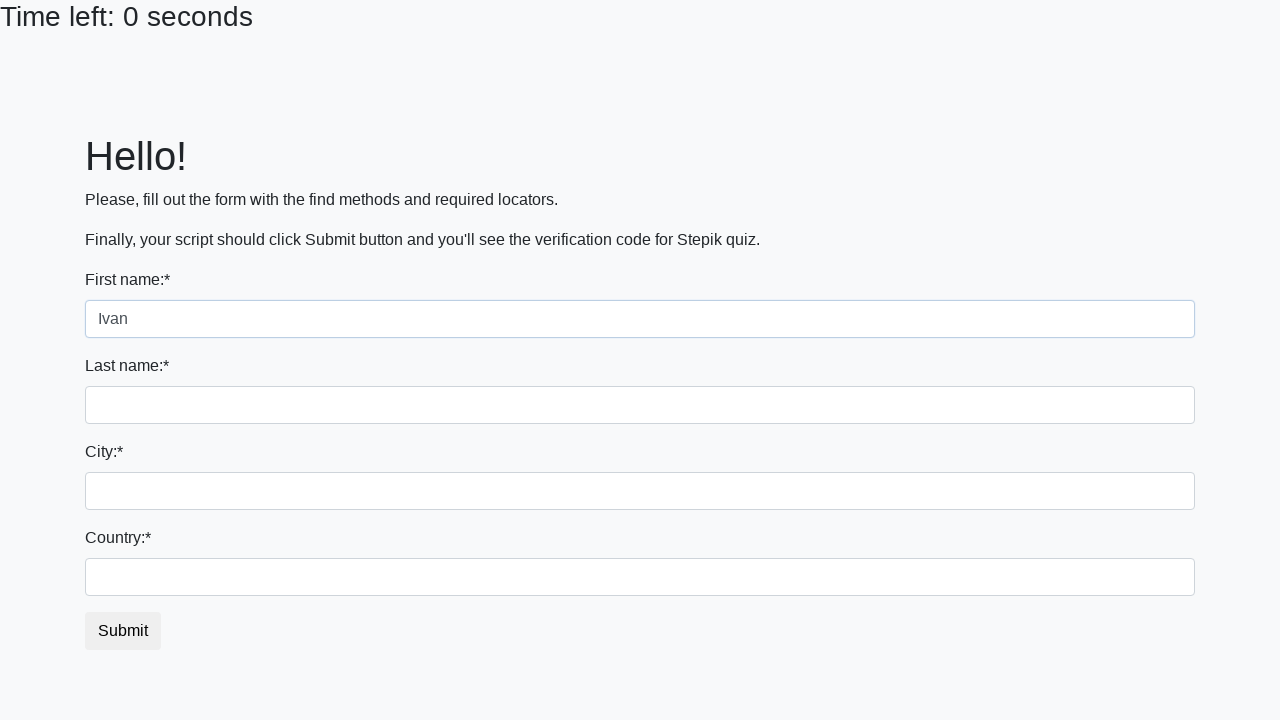

Filled last name field with 'Petrov' on input[name='last_name']
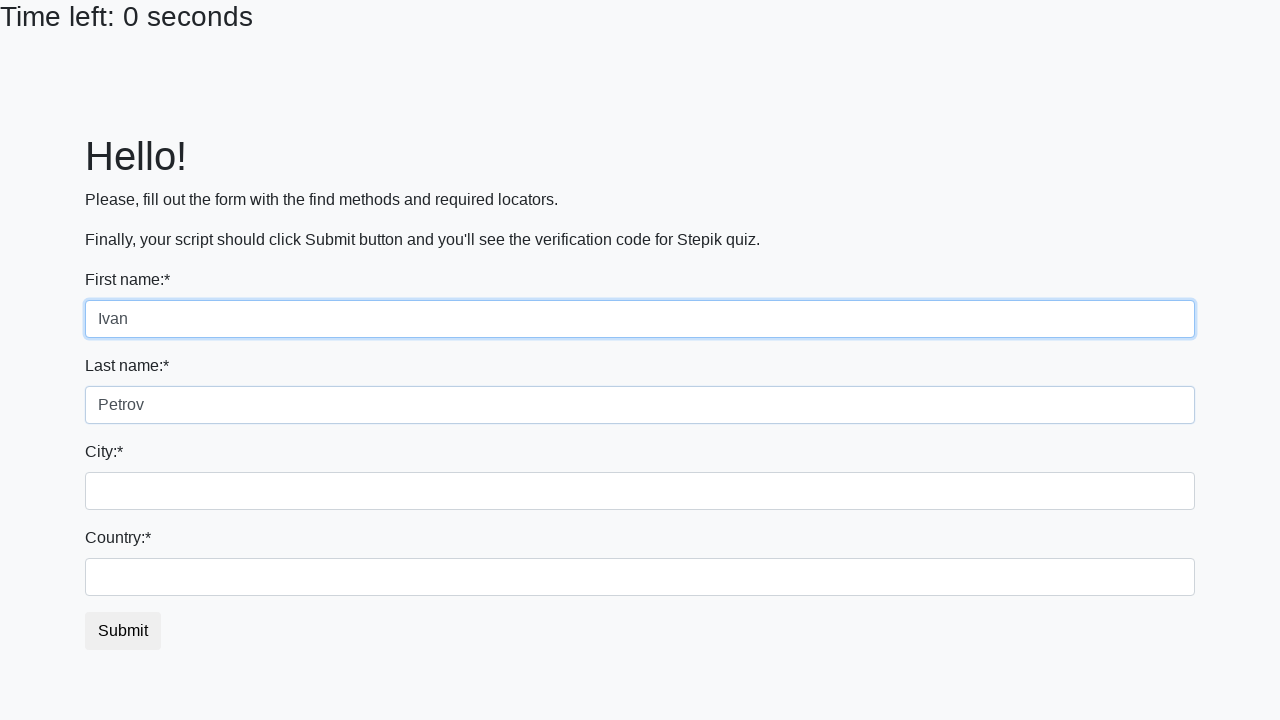

Filled city field with 'Smolensk' on input.city
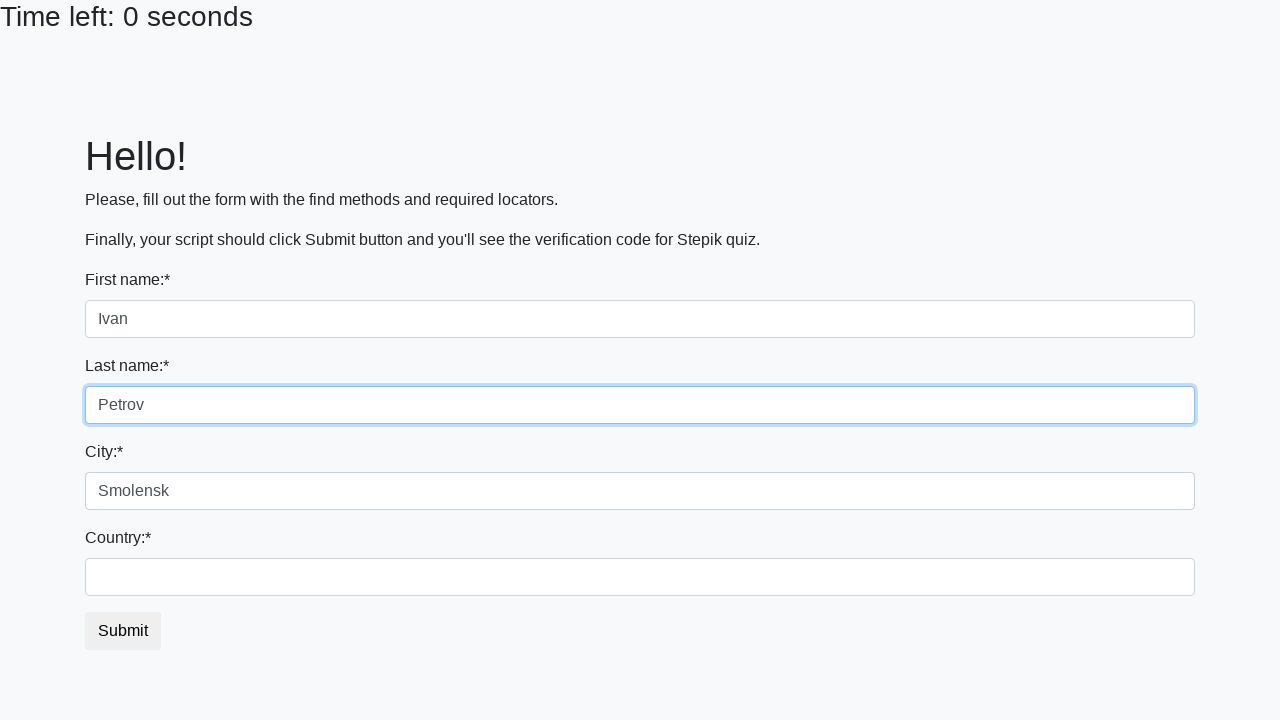

Filled country field with 'Russia' on #country
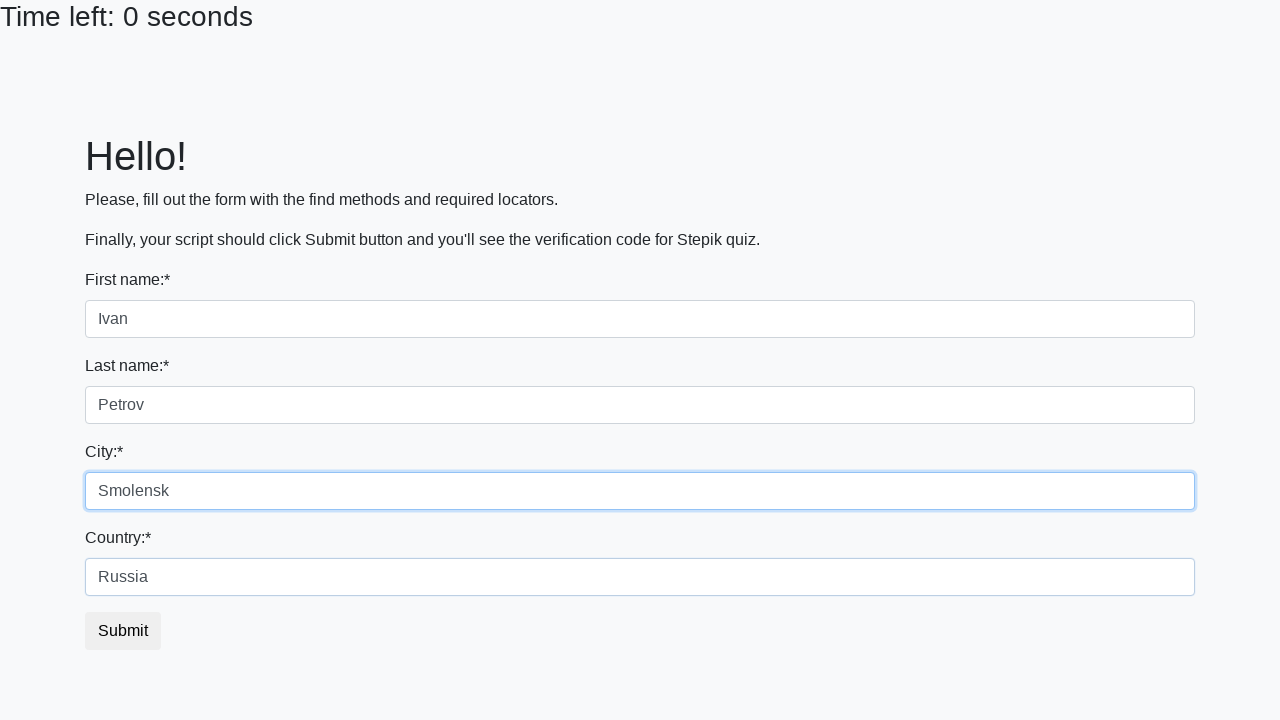

Clicked submit button to submit the form at (123, 631) on button.btn
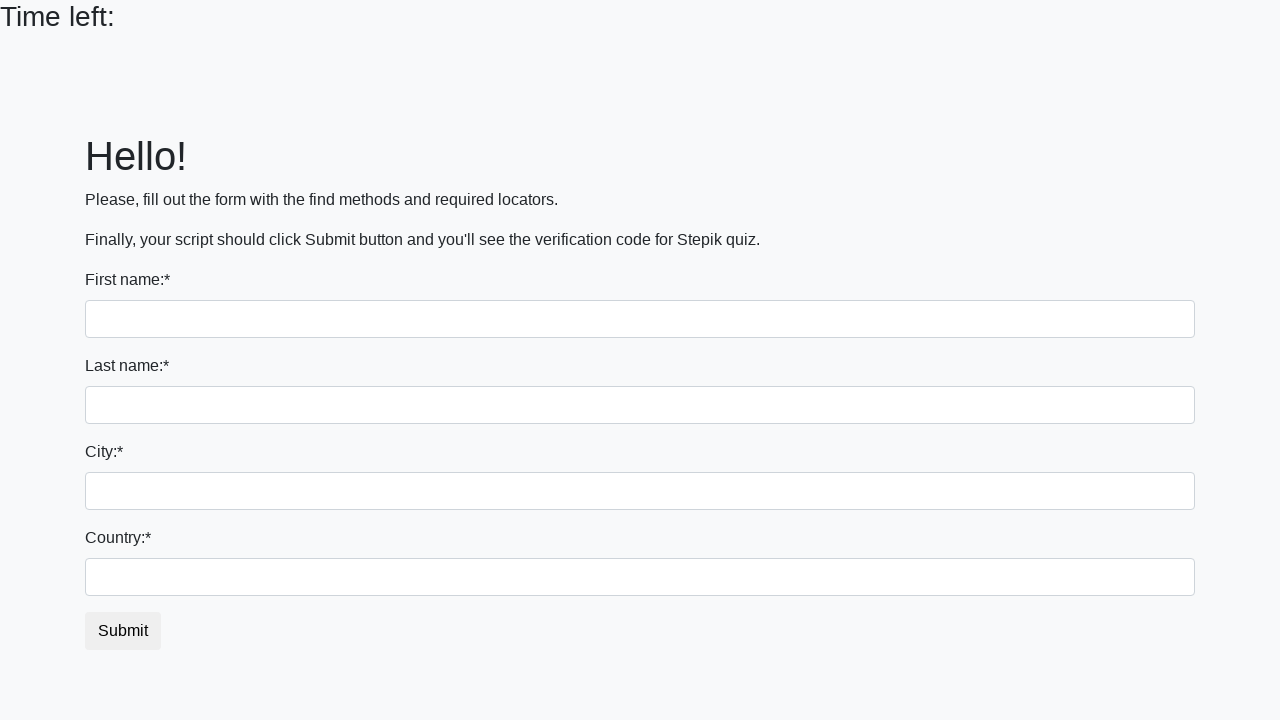

Waited 1000ms for form submission response
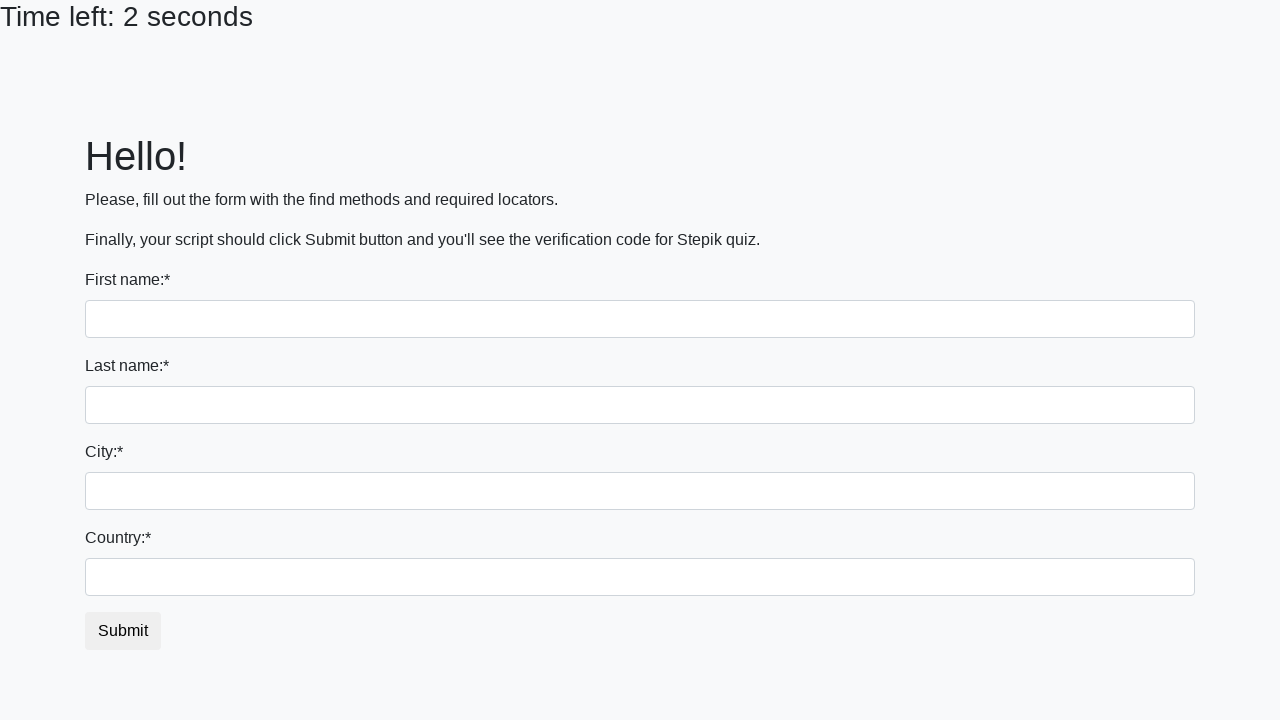

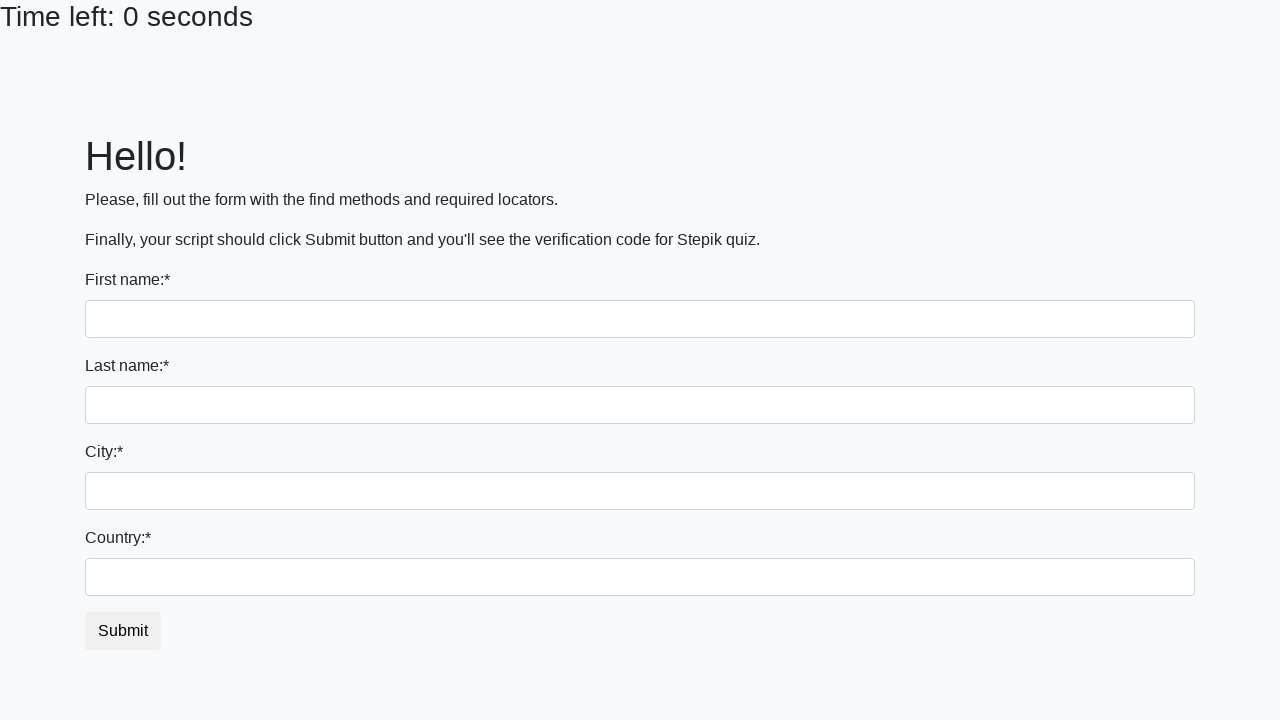